Tests registration form by filling zip code and only optional fields like last name, then attempts to register

Starting URL: https://www.sharelane.com/cgi-bin/register.py

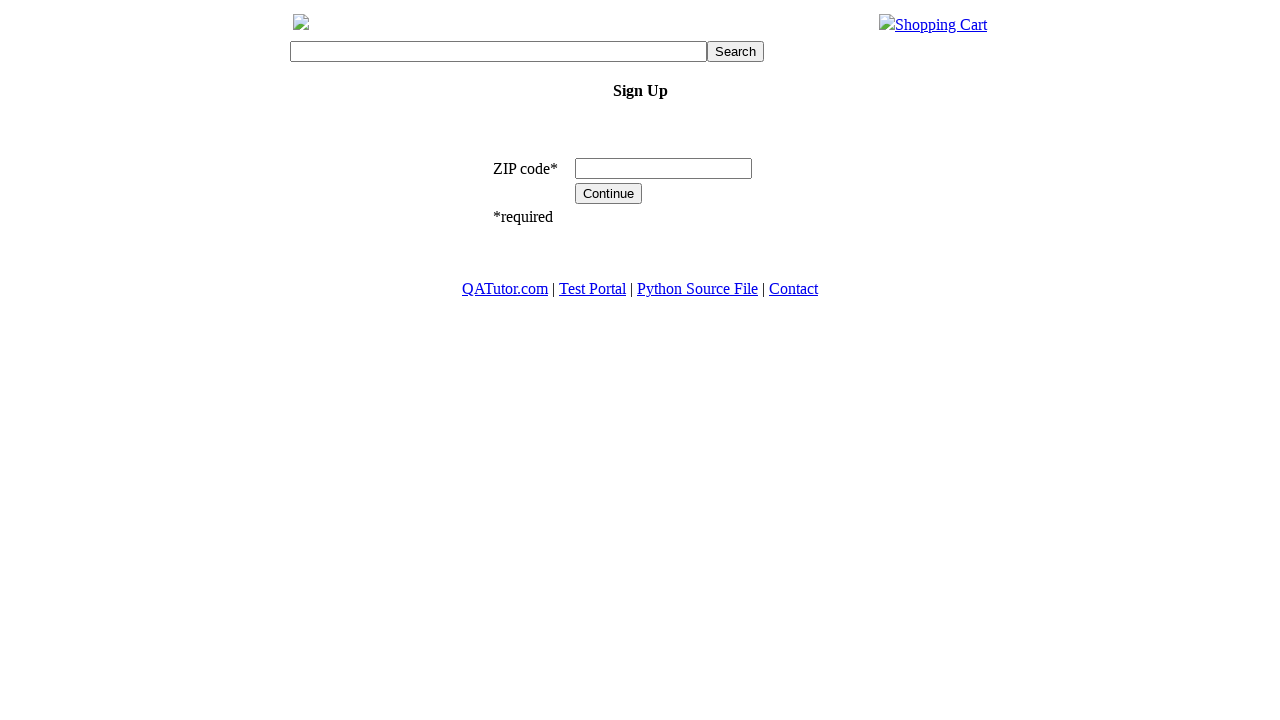

Filled zip code field with '444444' on input[name='zip_code']
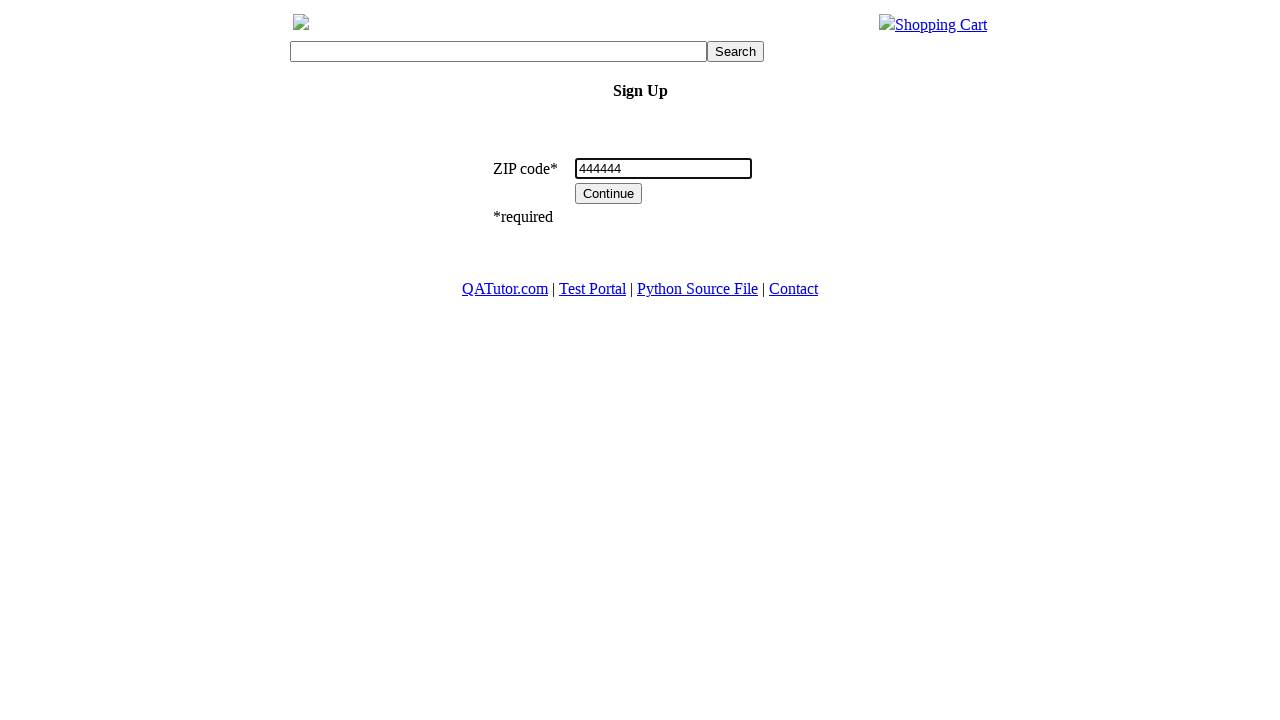

Clicked Continue button to proceed to registration form at (609, 194) on xpath=//input[@value='Continue']
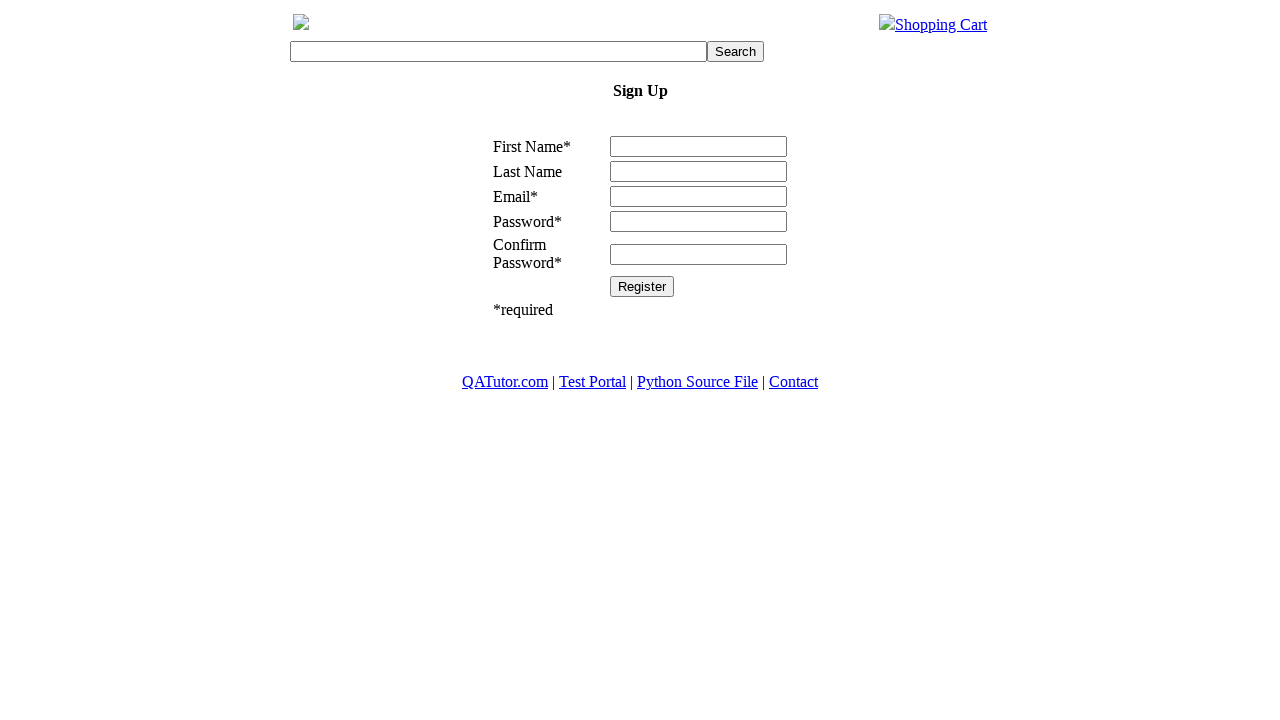

Filled last name field with 'AImperal' (optional field only) on input[name='last_name']
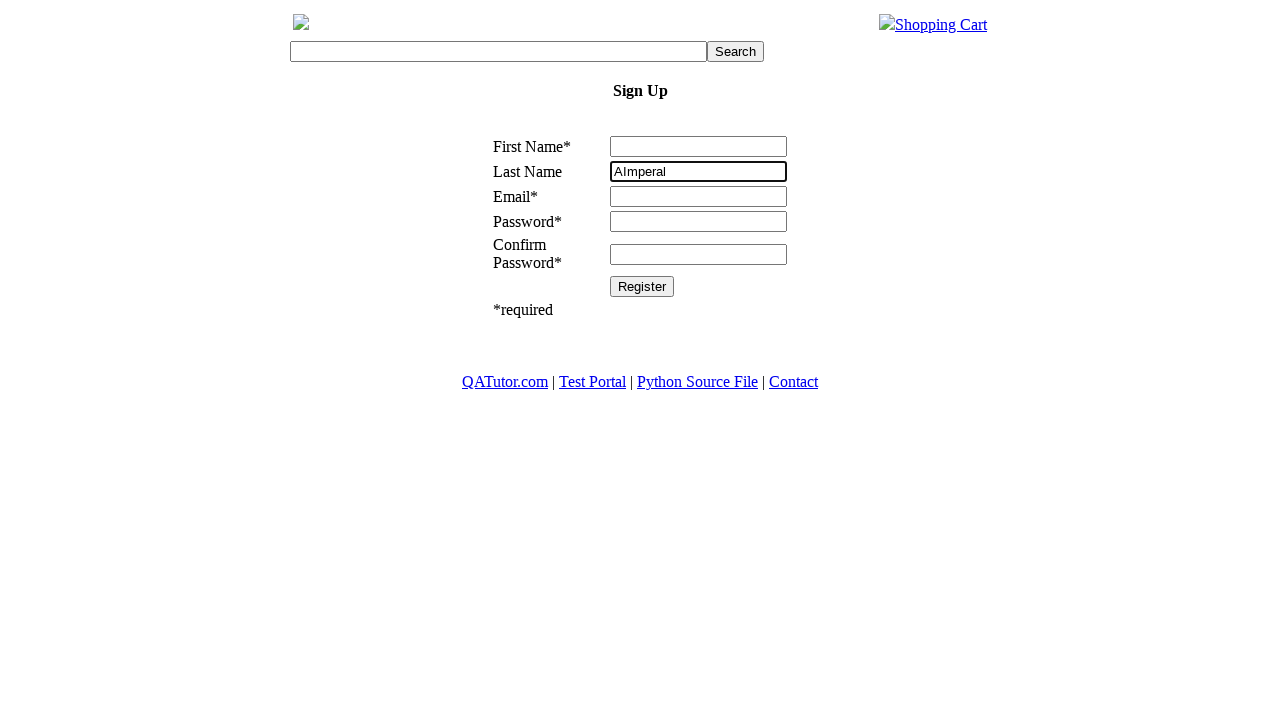

Clicked Register button to submit registration with zip code and last name only at (642, 286) on xpath=//input[@value='Register']
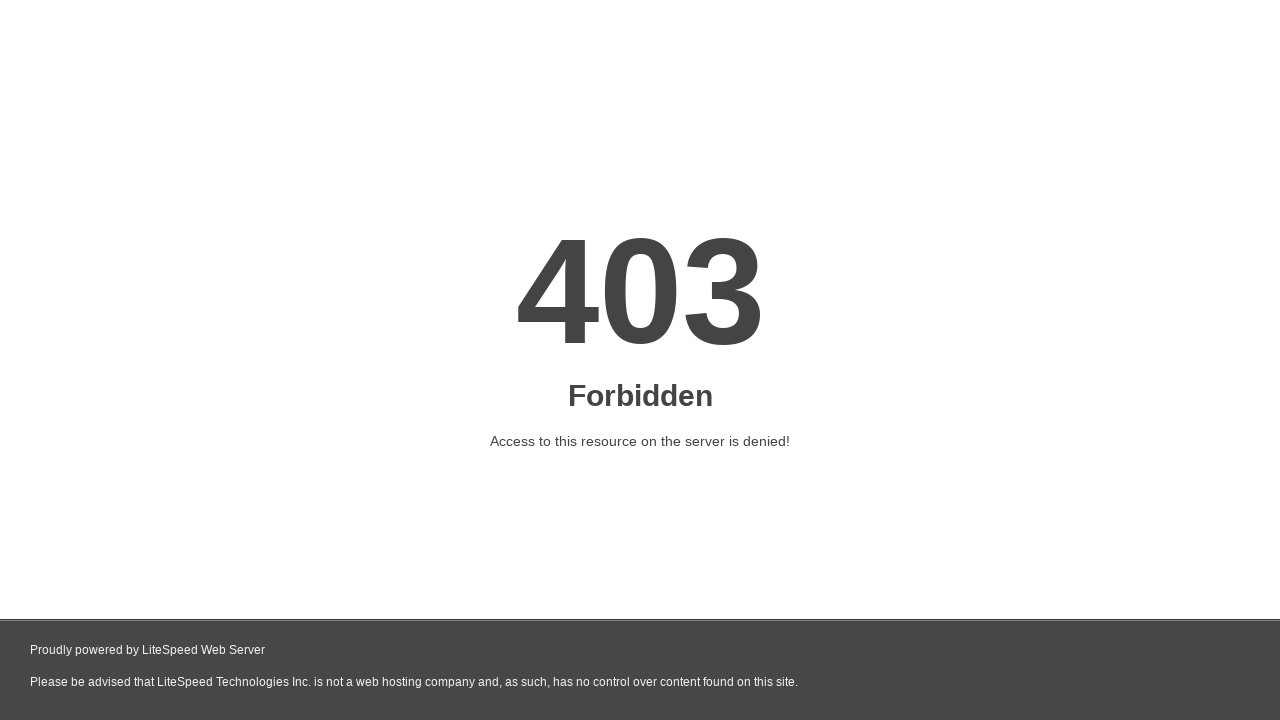

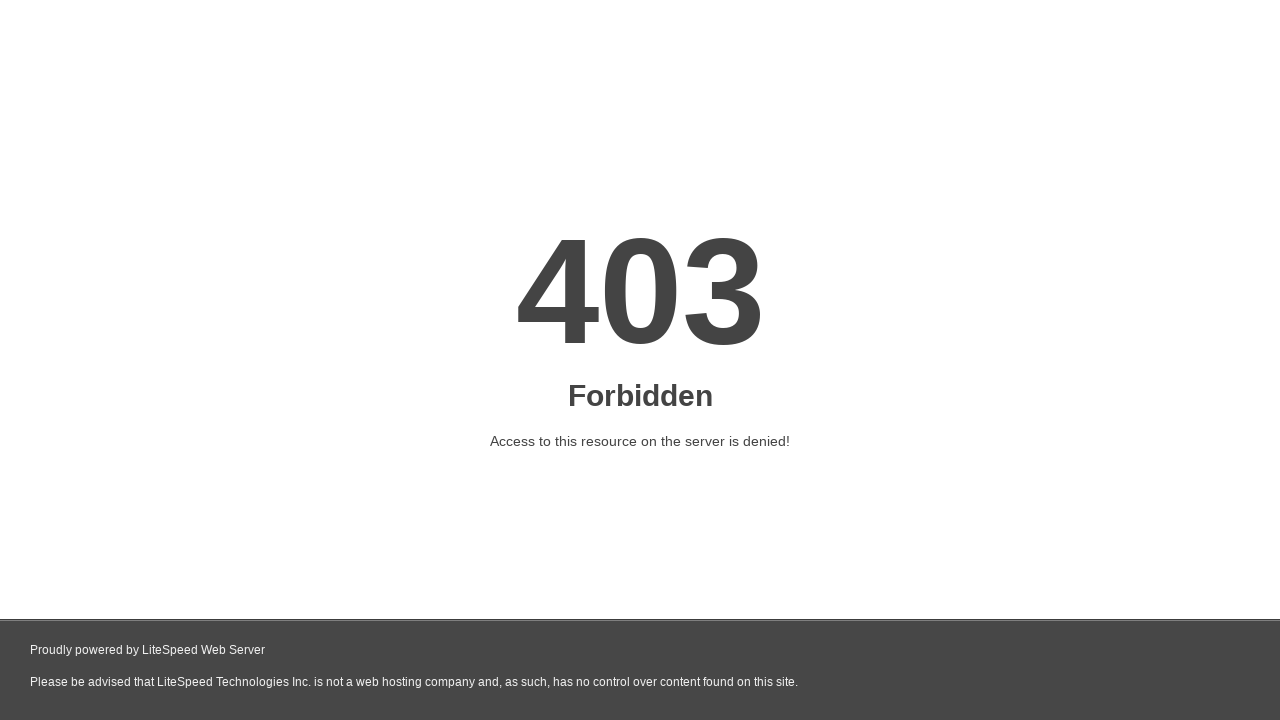